Tests accepting a JavaScript alert by clicking a button and accepting the alert dialog

Starting URL: https://the-internet.herokuapp.com/javascript_alerts

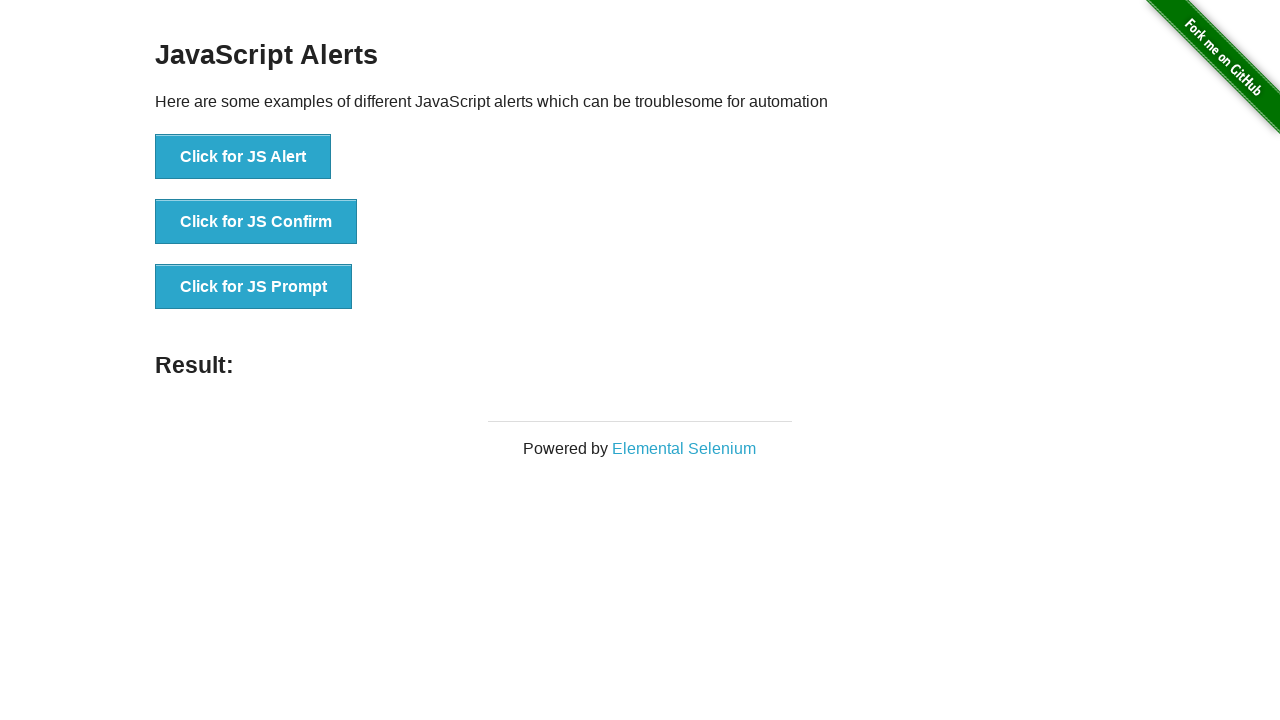

Clicked button to trigger JavaScript alert at (243, 157) on xpath=//button[@onclick='jsAlert()']
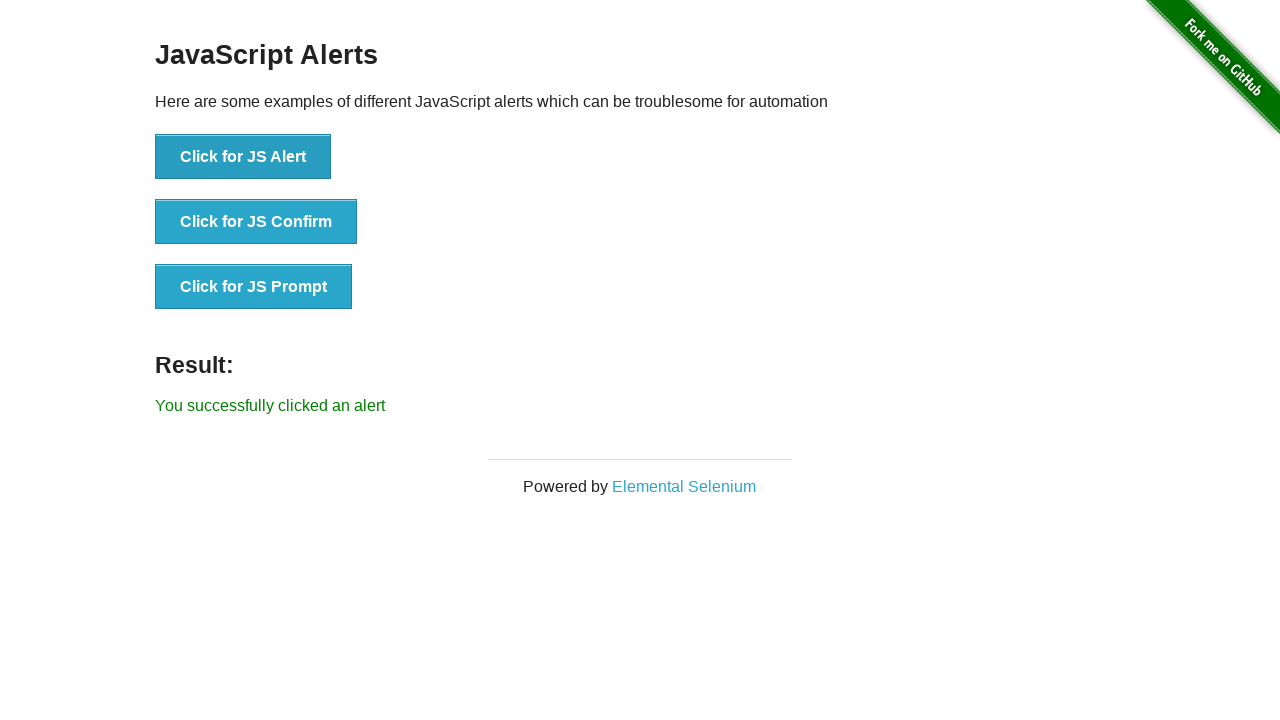

Set up dialog handler to accept alert
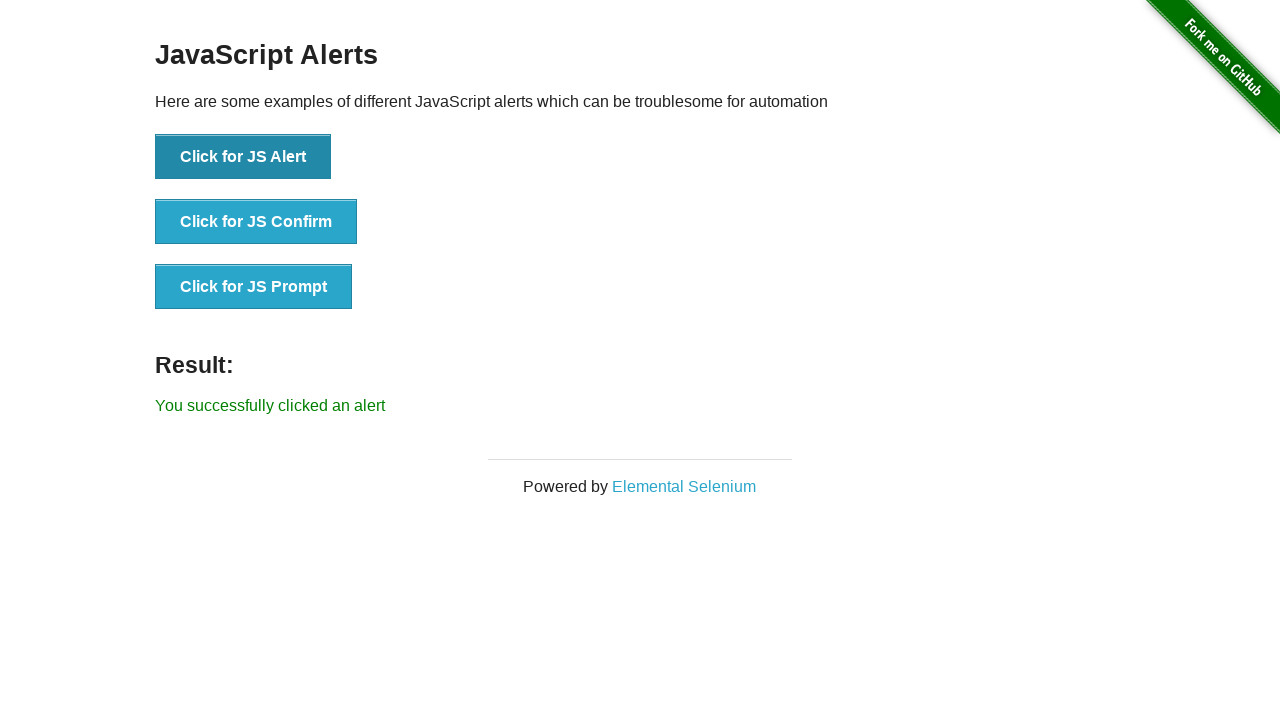

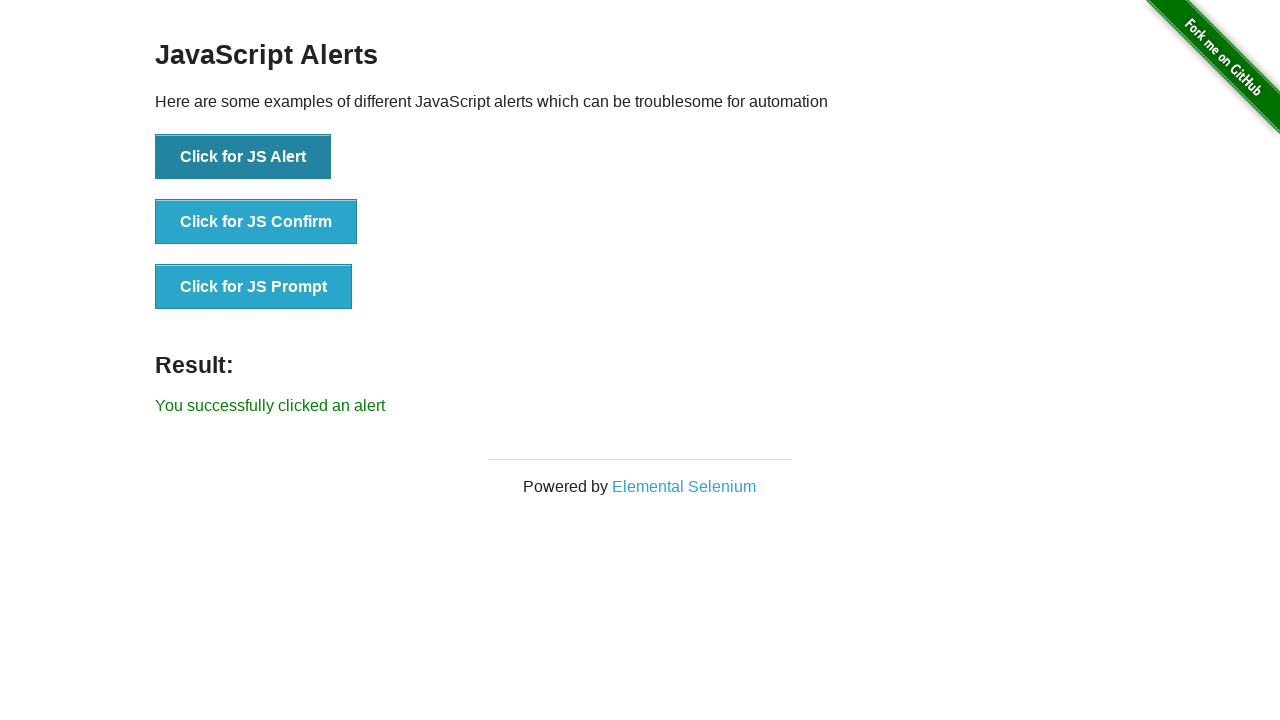